Tests the add/remove elements functionality by clicking the "Add Element" button 5 times and verifying that Delete buttons appear after each click

Starting URL: https://the-internet.herokuapp.com/add_remove_elements/

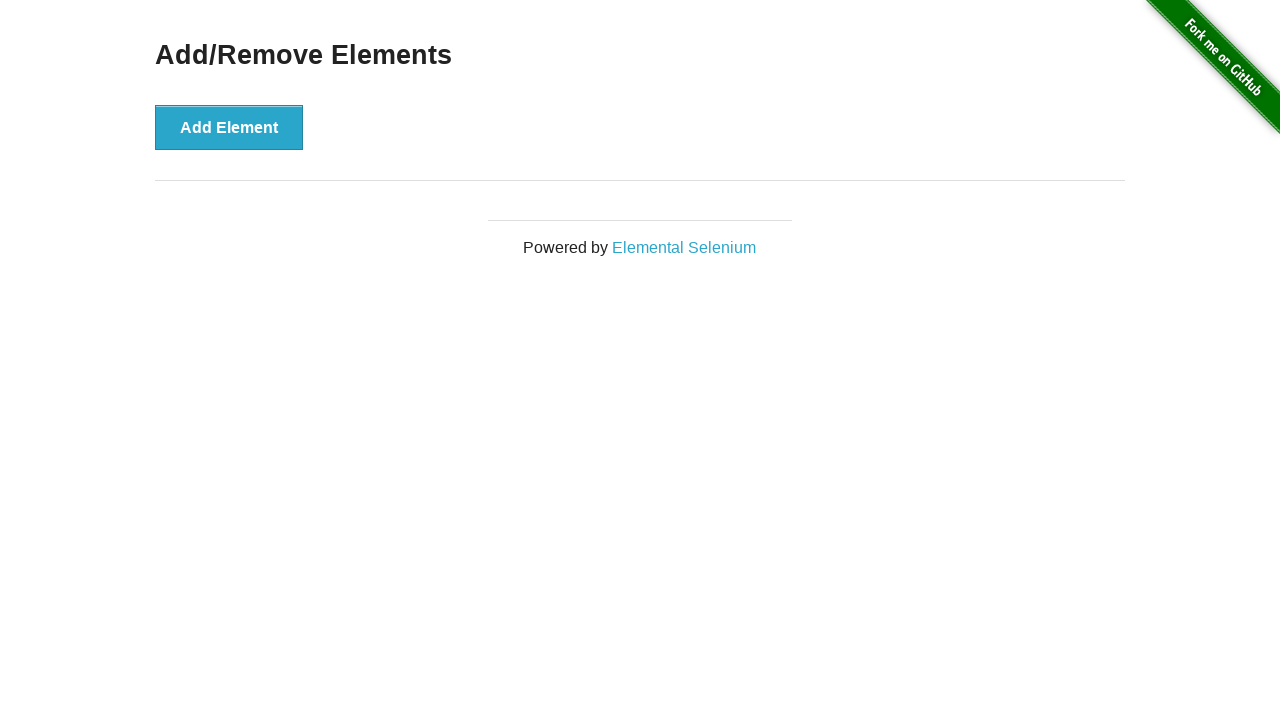

Navigated to add/remove elements page
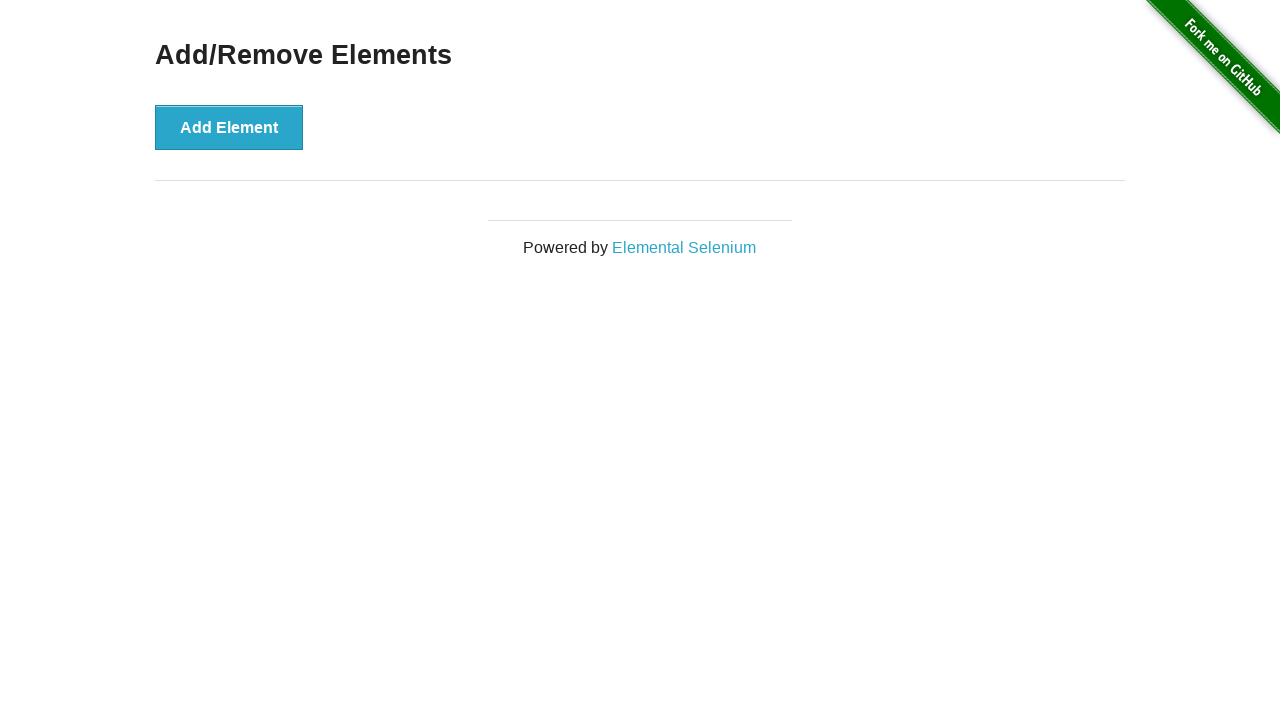

Clicked Add Element button (iteration 1/5) at (229, 127) on button:has-text('Add Element')
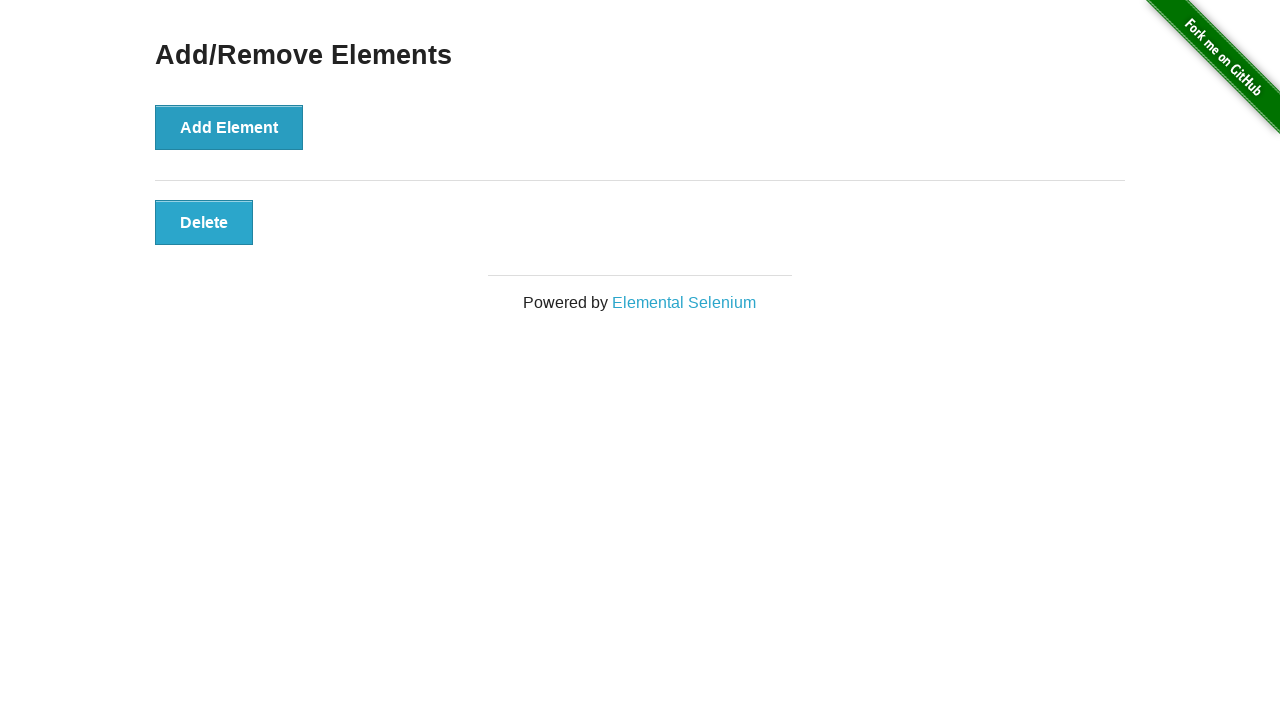

Delete button appeared after clicking Add Element (iteration 1/5)
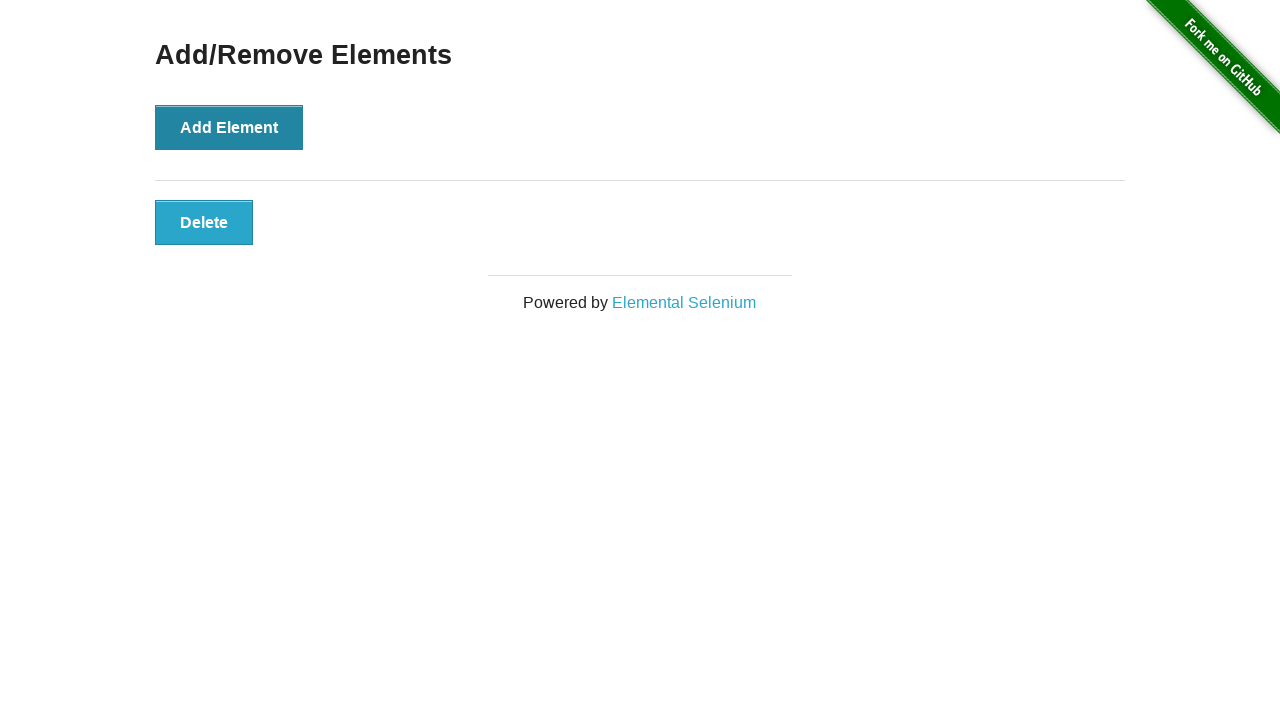

Verified 1 Delete button(s) present on page
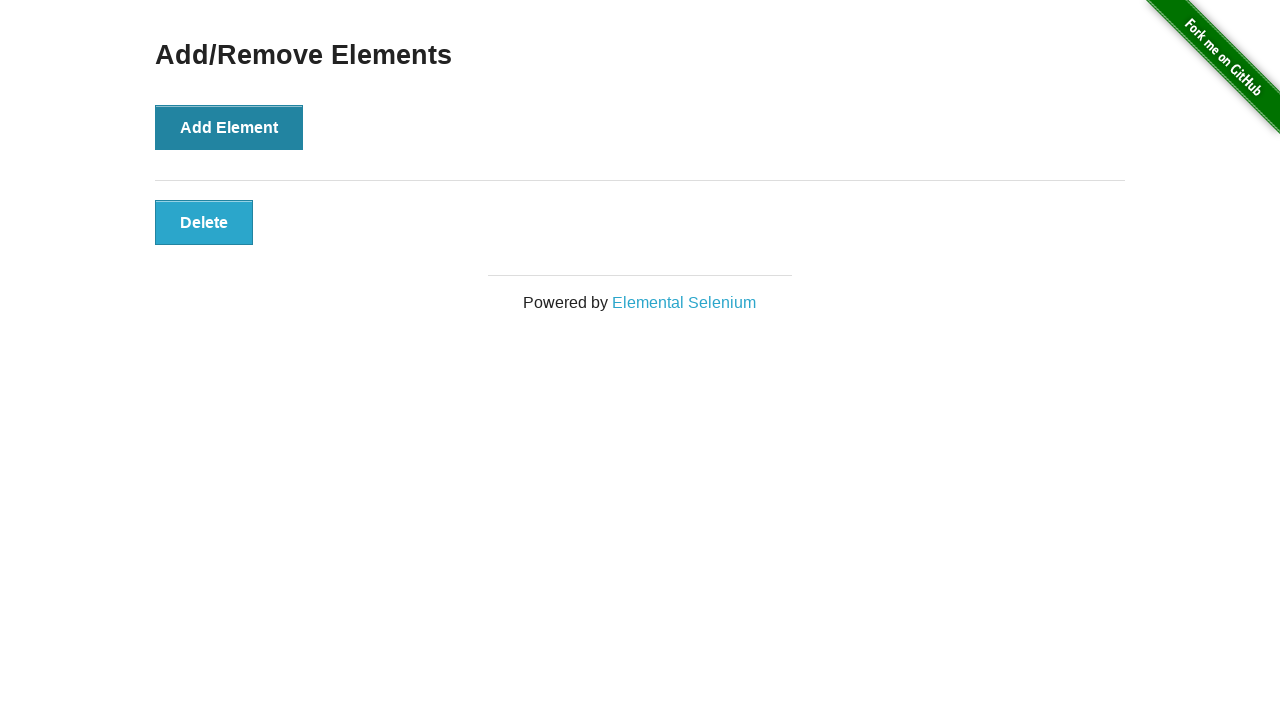

Clicked Add Element button (iteration 2/5) at (229, 127) on button:has-text('Add Element')
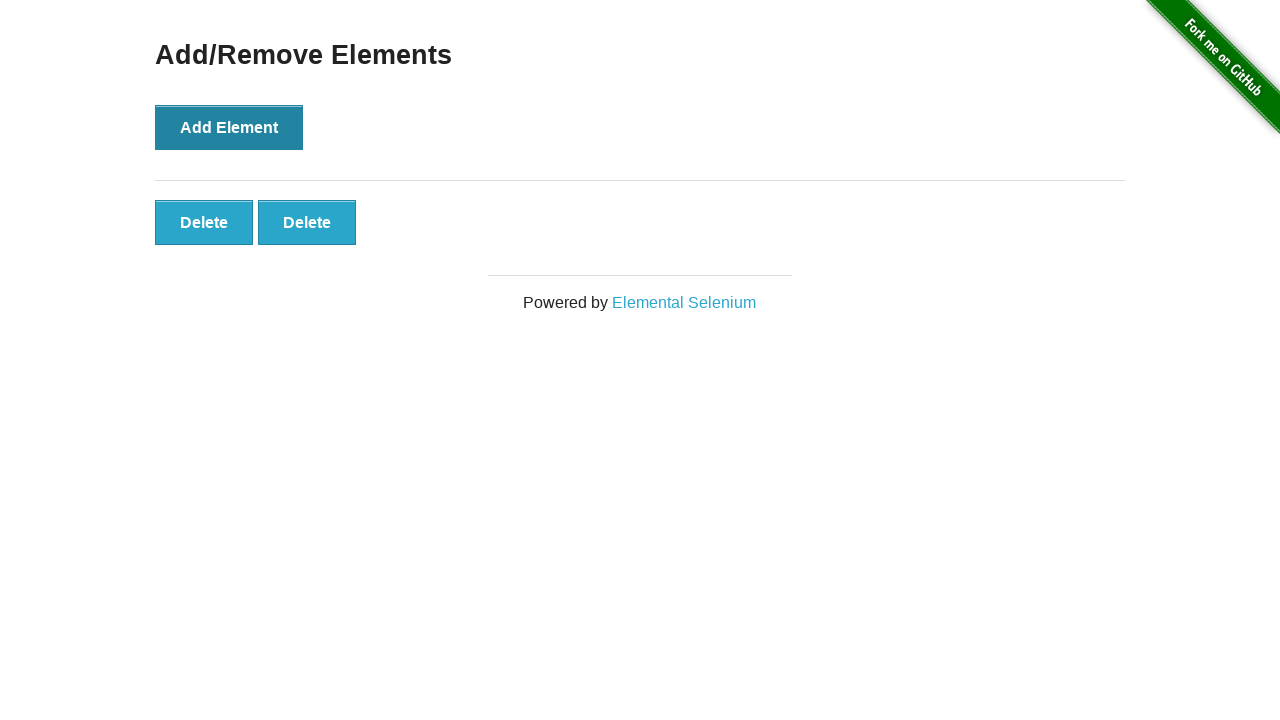

Delete button appeared after clicking Add Element (iteration 2/5)
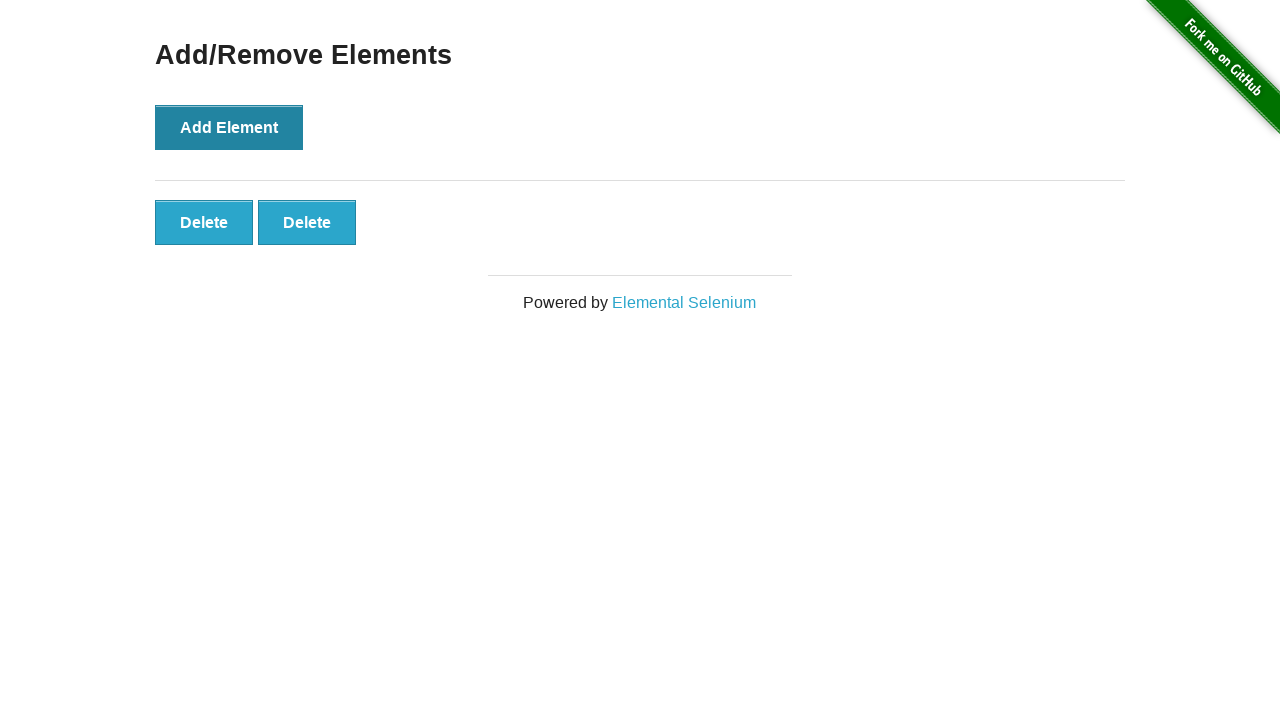

Verified 2 Delete button(s) present on page
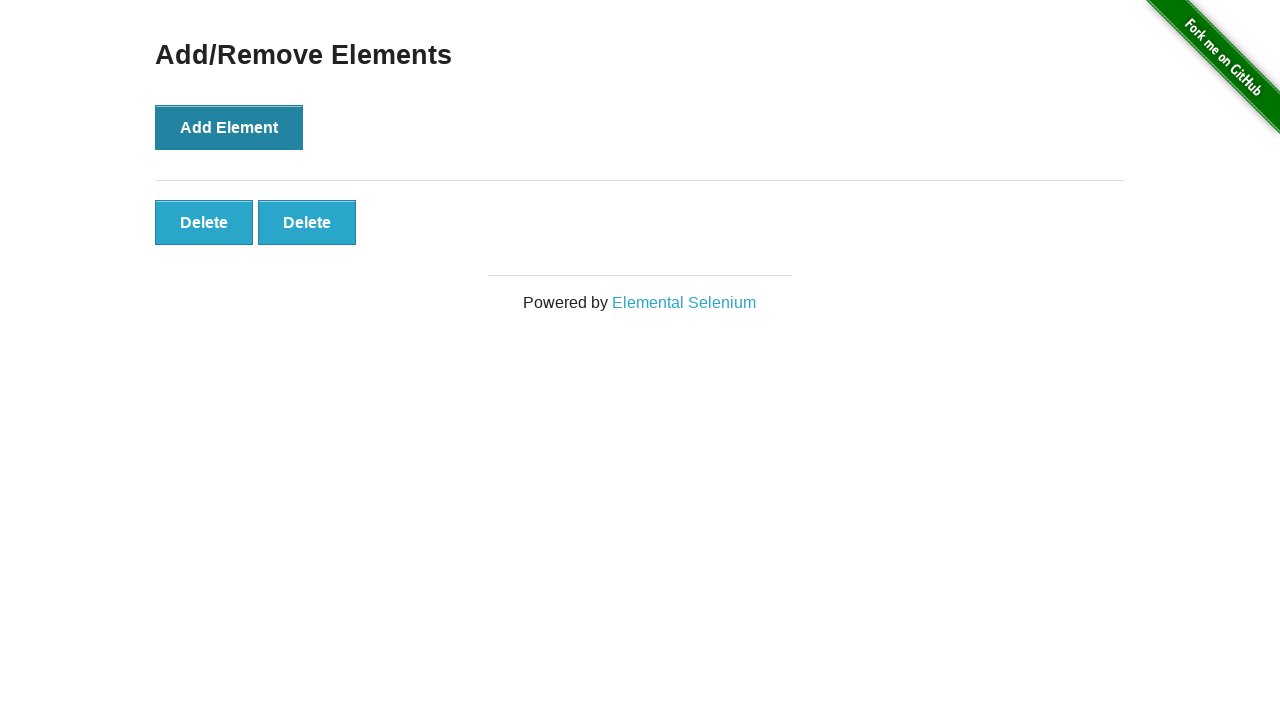

Clicked Add Element button (iteration 3/5) at (229, 127) on button:has-text('Add Element')
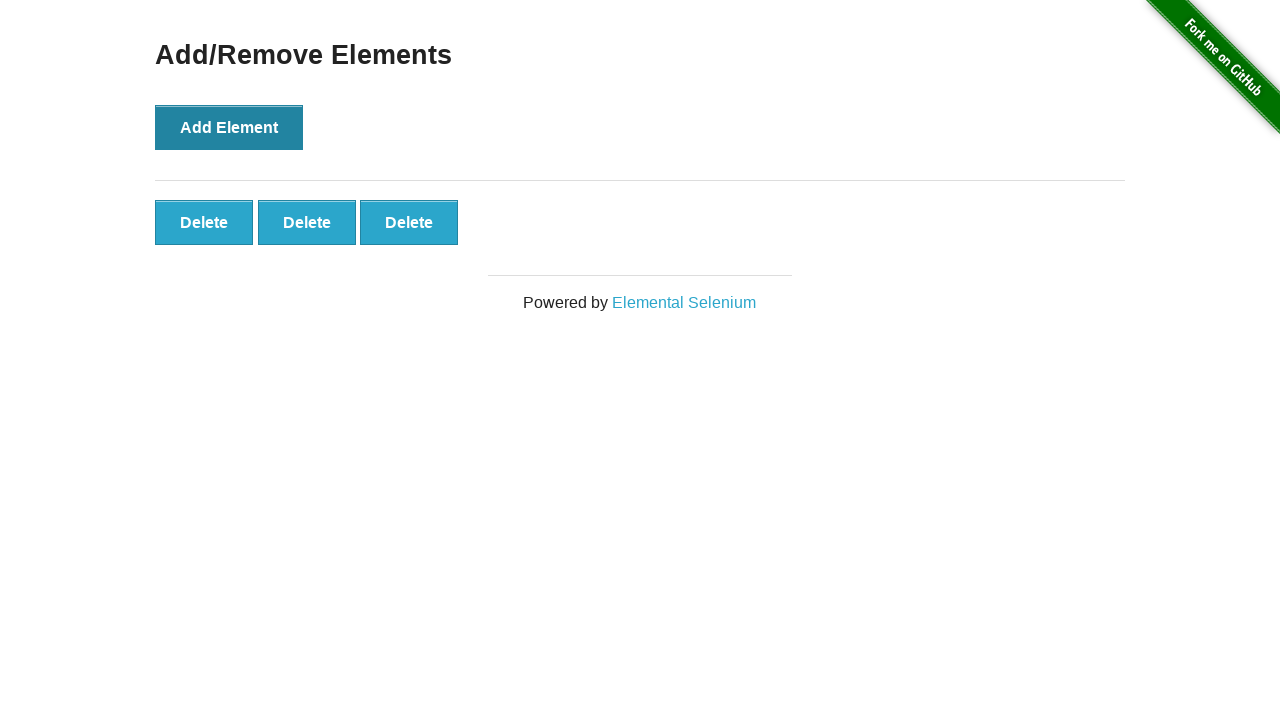

Delete button appeared after clicking Add Element (iteration 3/5)
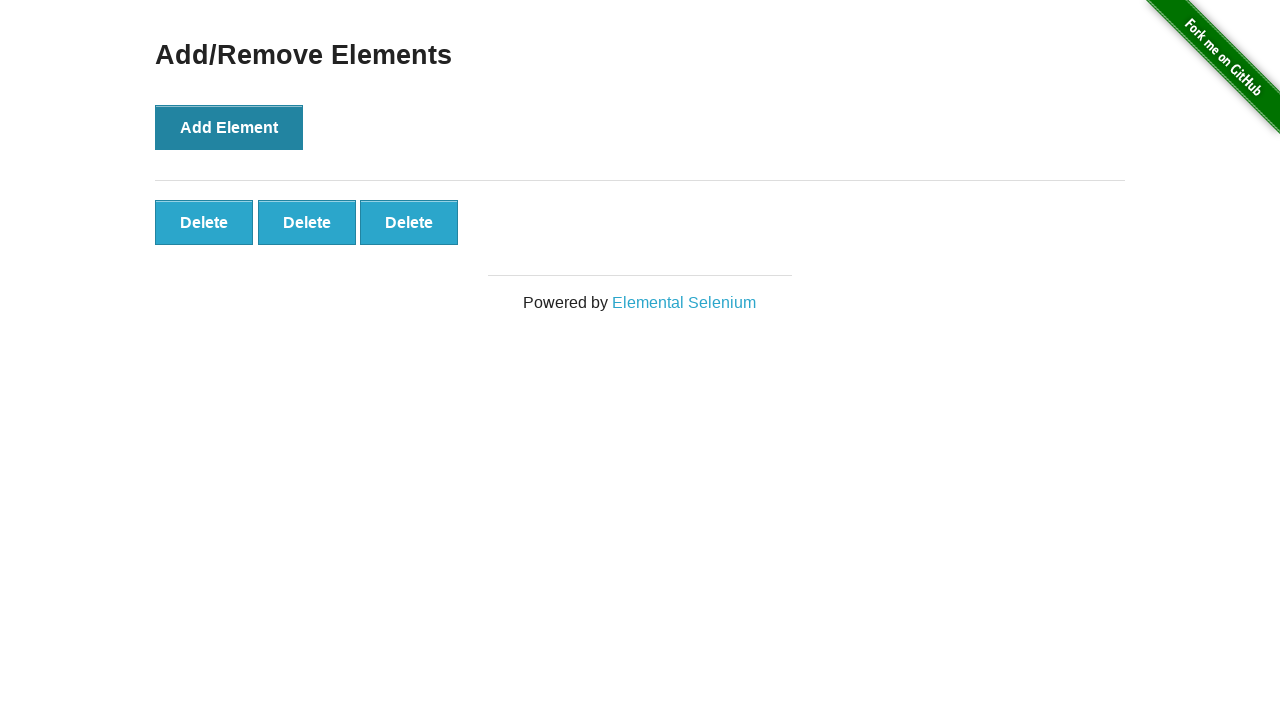

Verified 3 Delete button(s) present on page
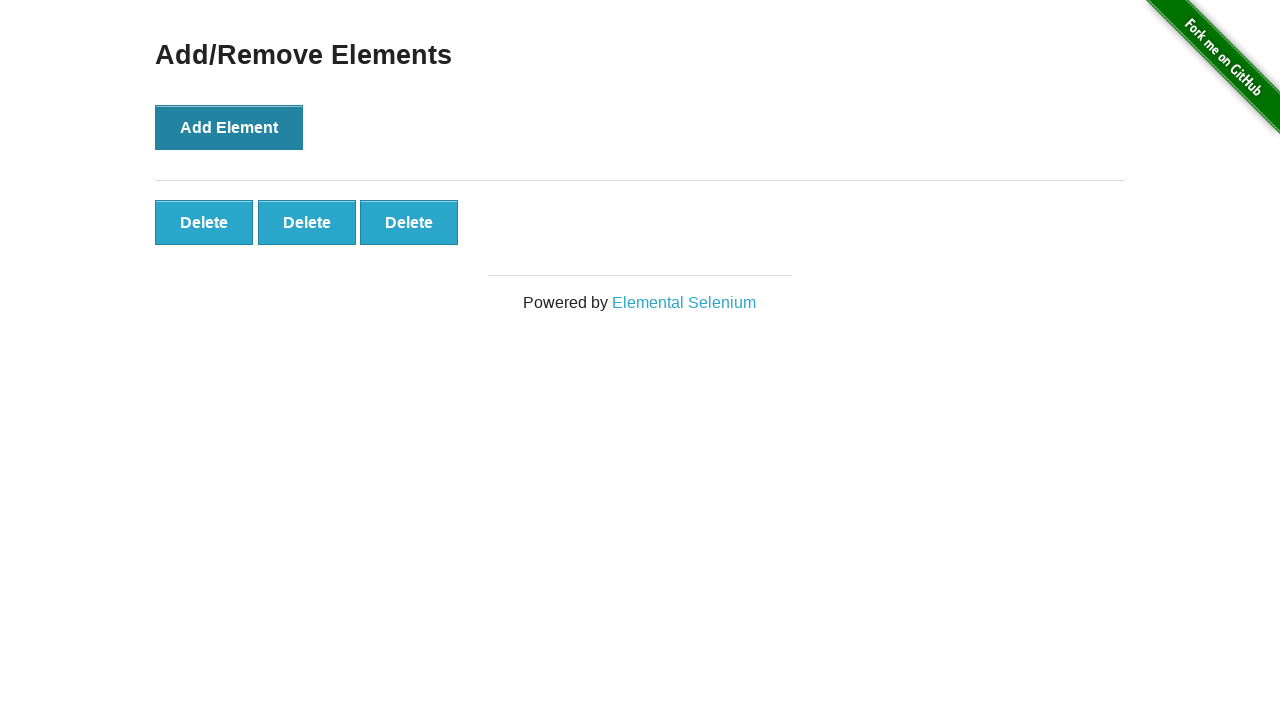

Clicked Add Element button (iteration 4/5) at (229, 127) on button:has-text('Add Element')
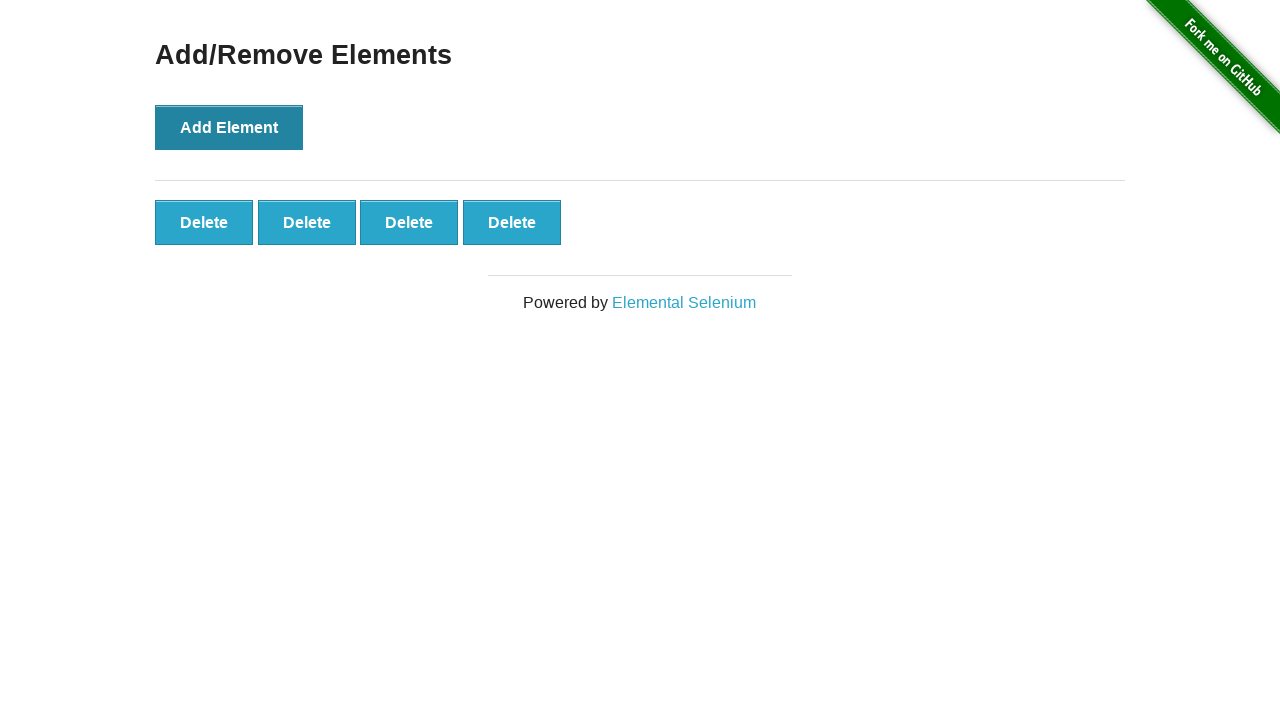

Delete button appeared after clicking Add Element (iteration 4/5)
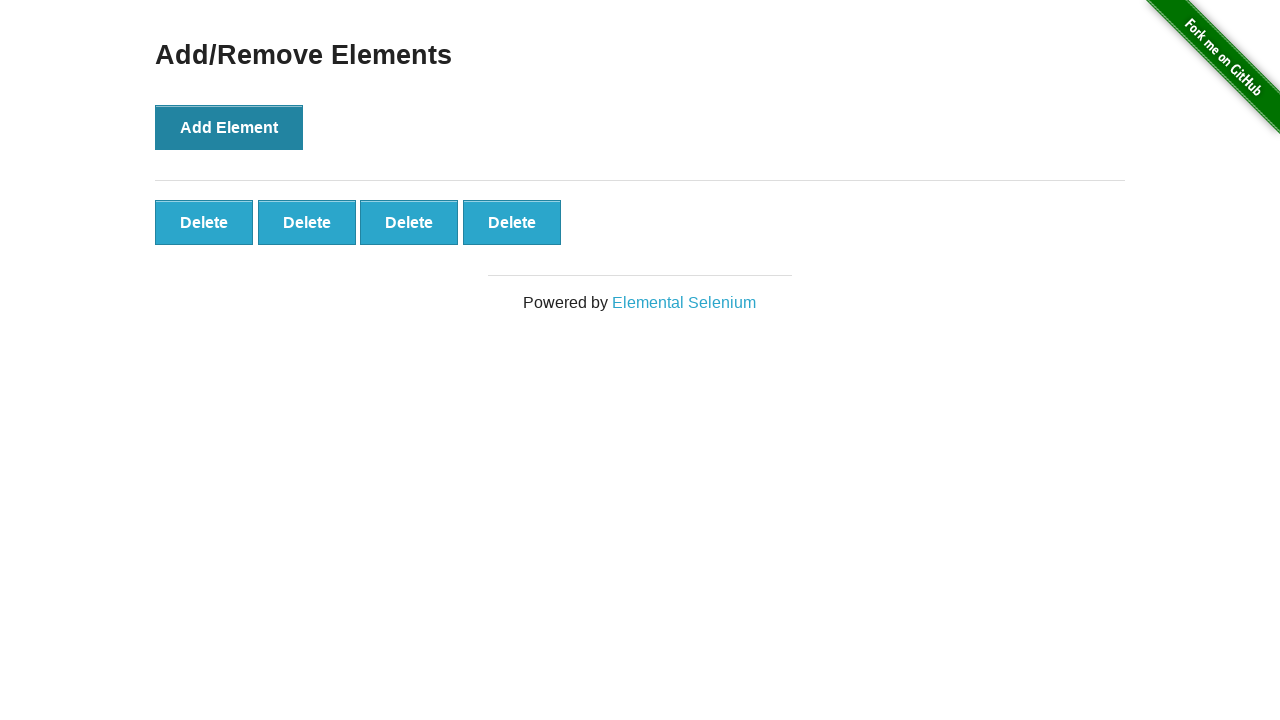

Verified 4 Delete button(s) present on page
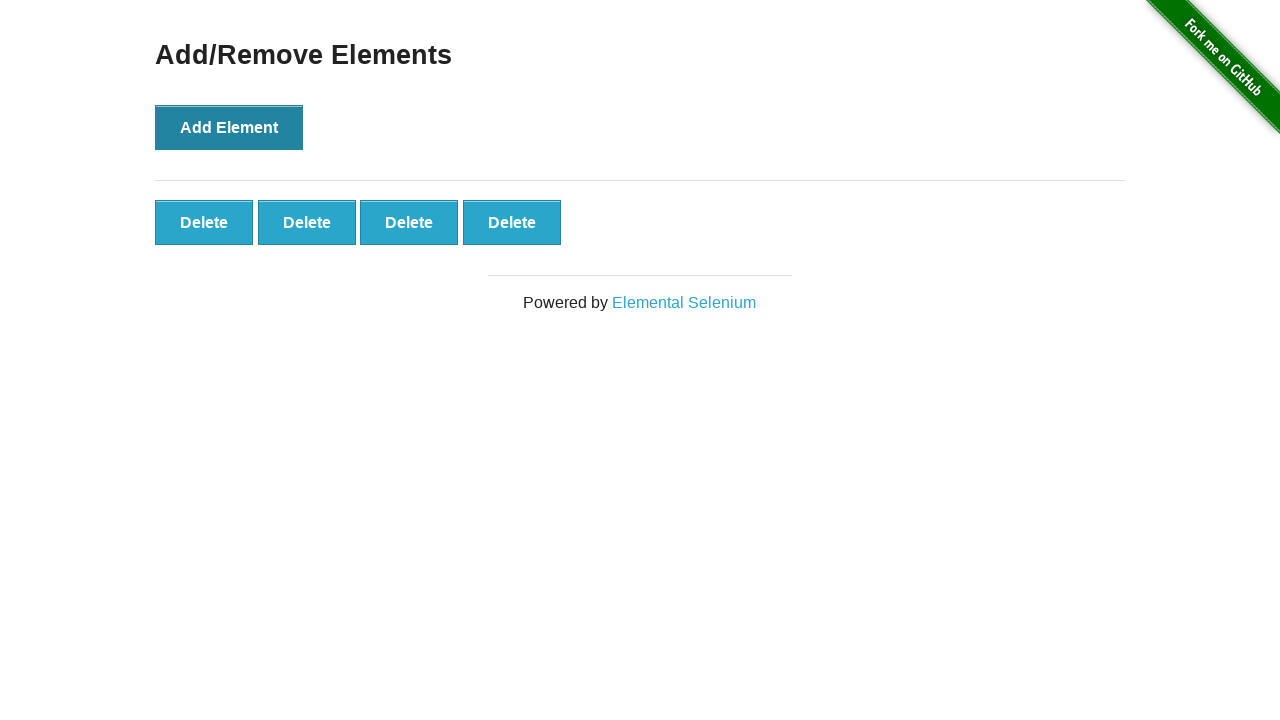

Clicked Add Element button (iteration 5/5) at (229, 127) on button:has-text('Add Element')
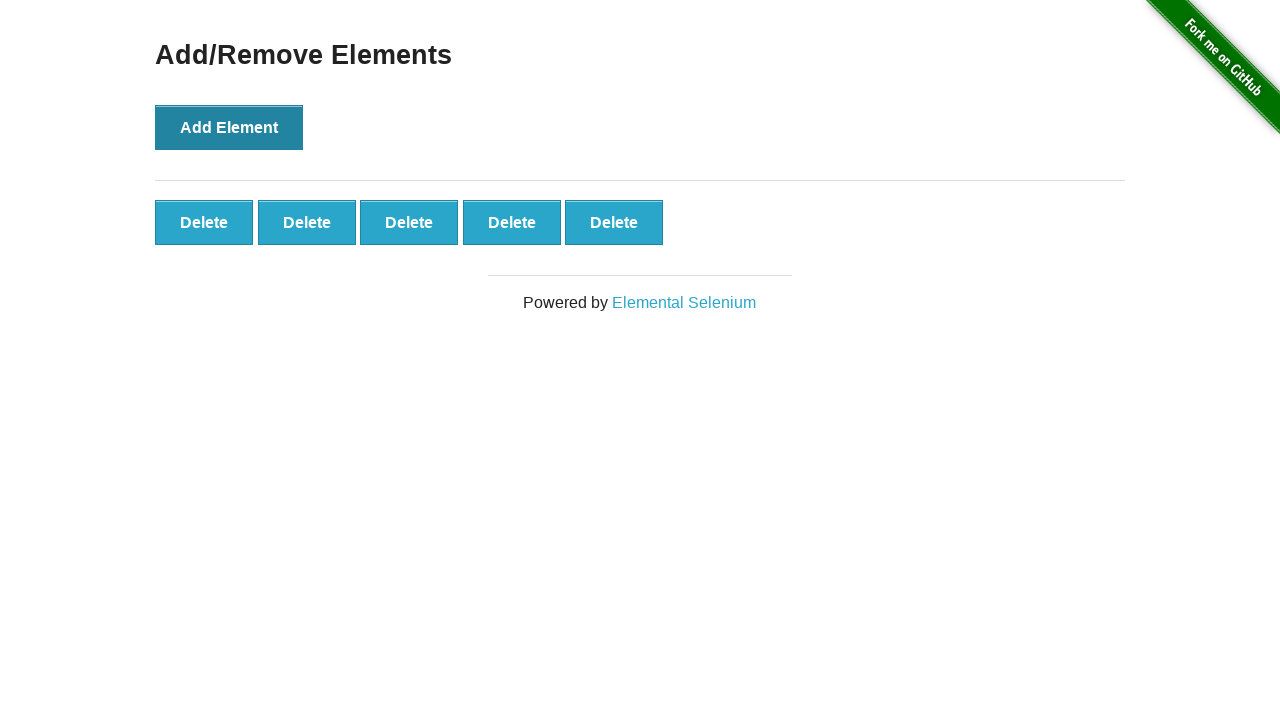

Delete button appeared after clicking Add Element (iteration 5/5)
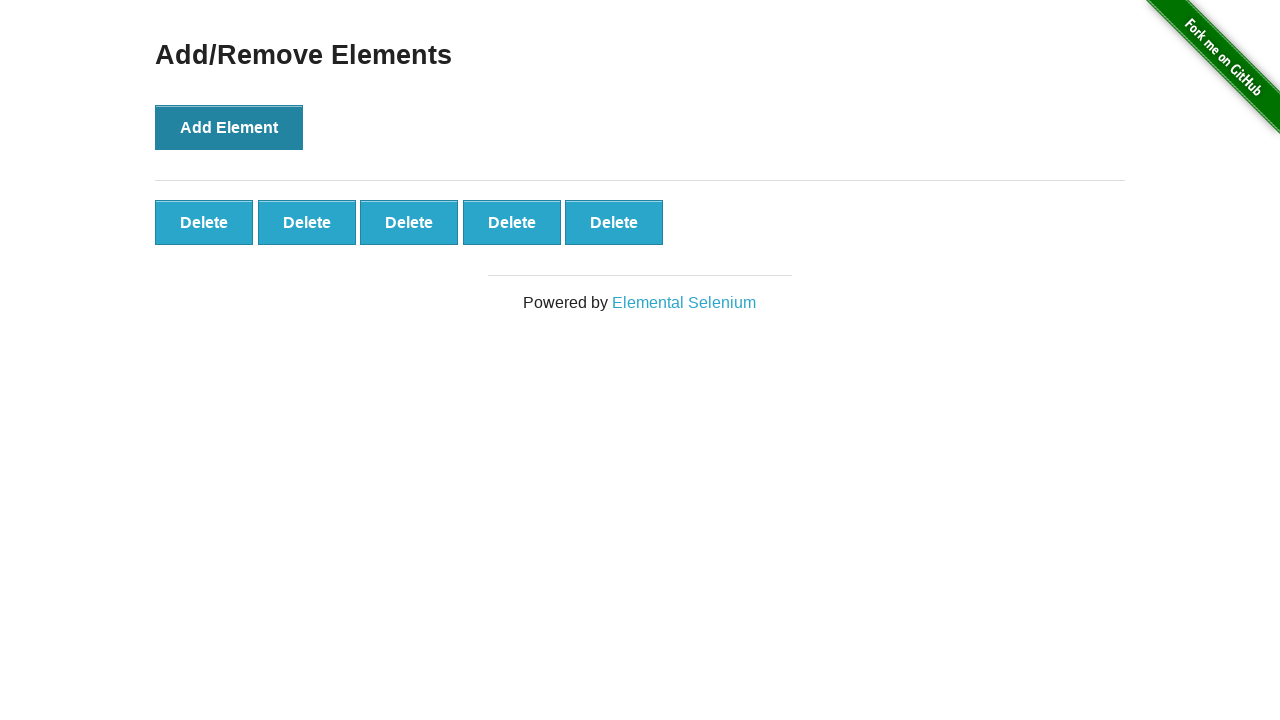

Verified 5 Delete button(s) present on page
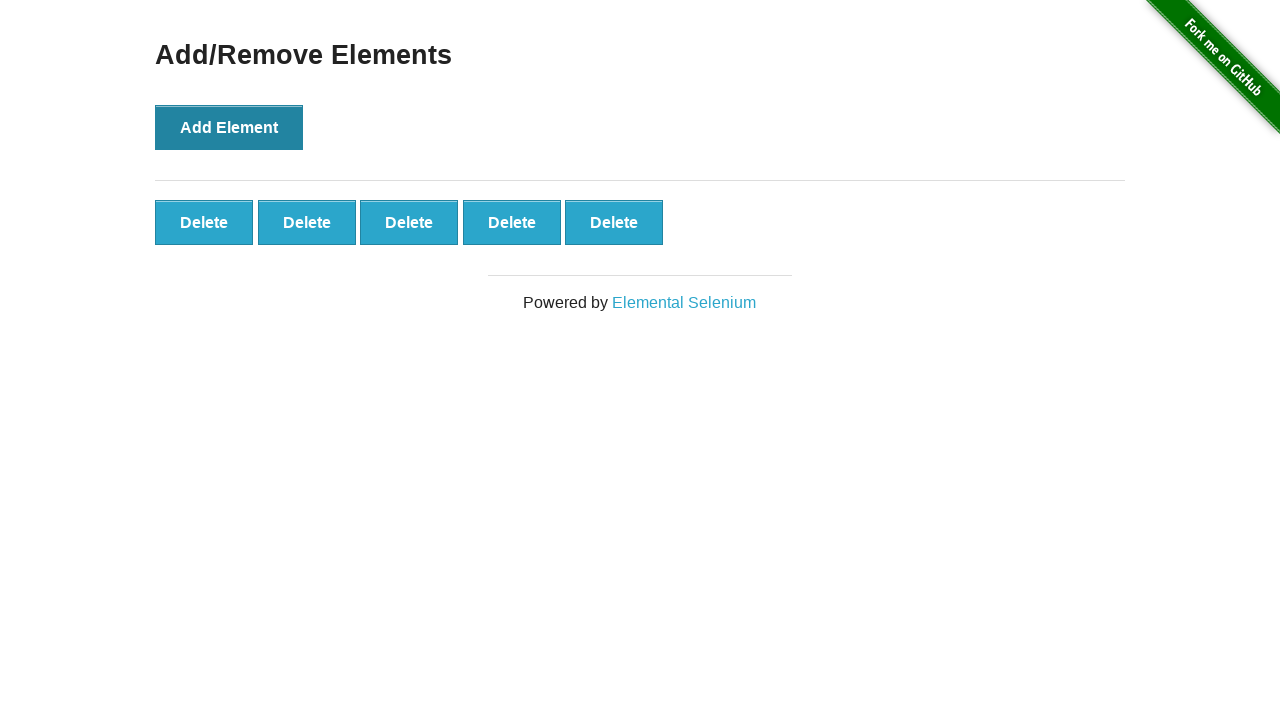

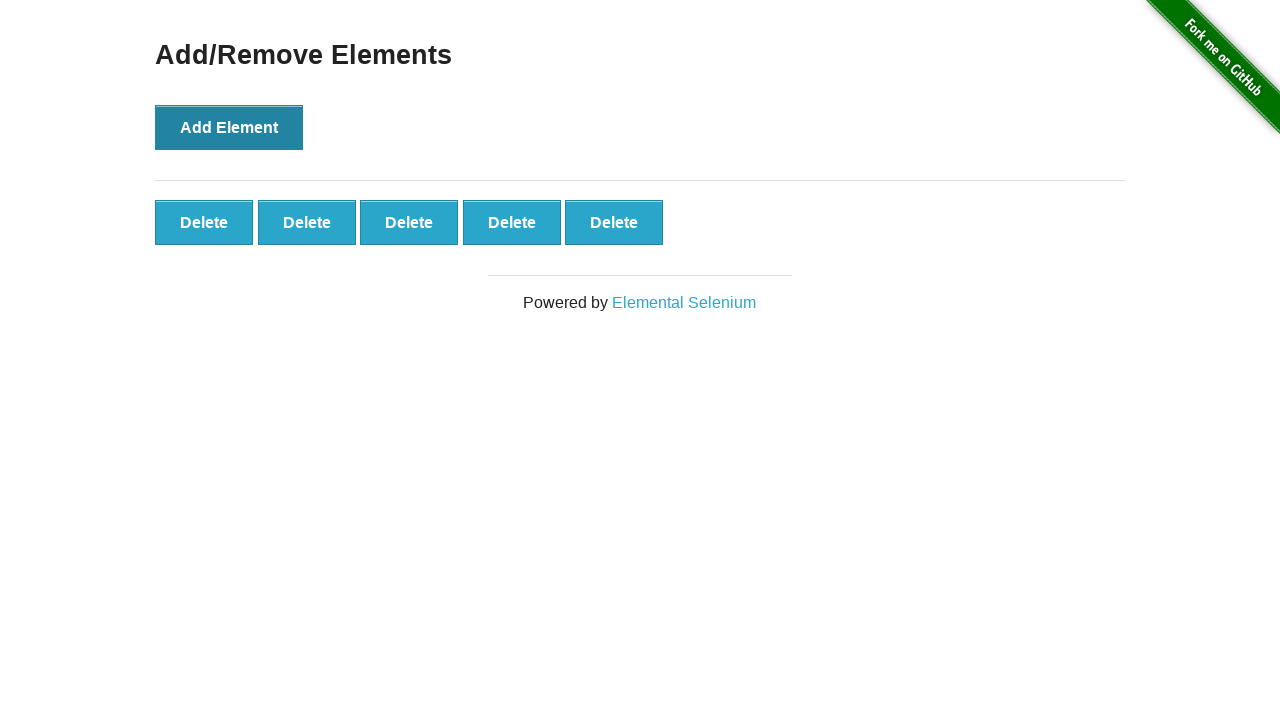